Tests python.org search feature by searching for "pycon" and verifying that search results are displayed on the results page.

Starting URL: http://www.python.org

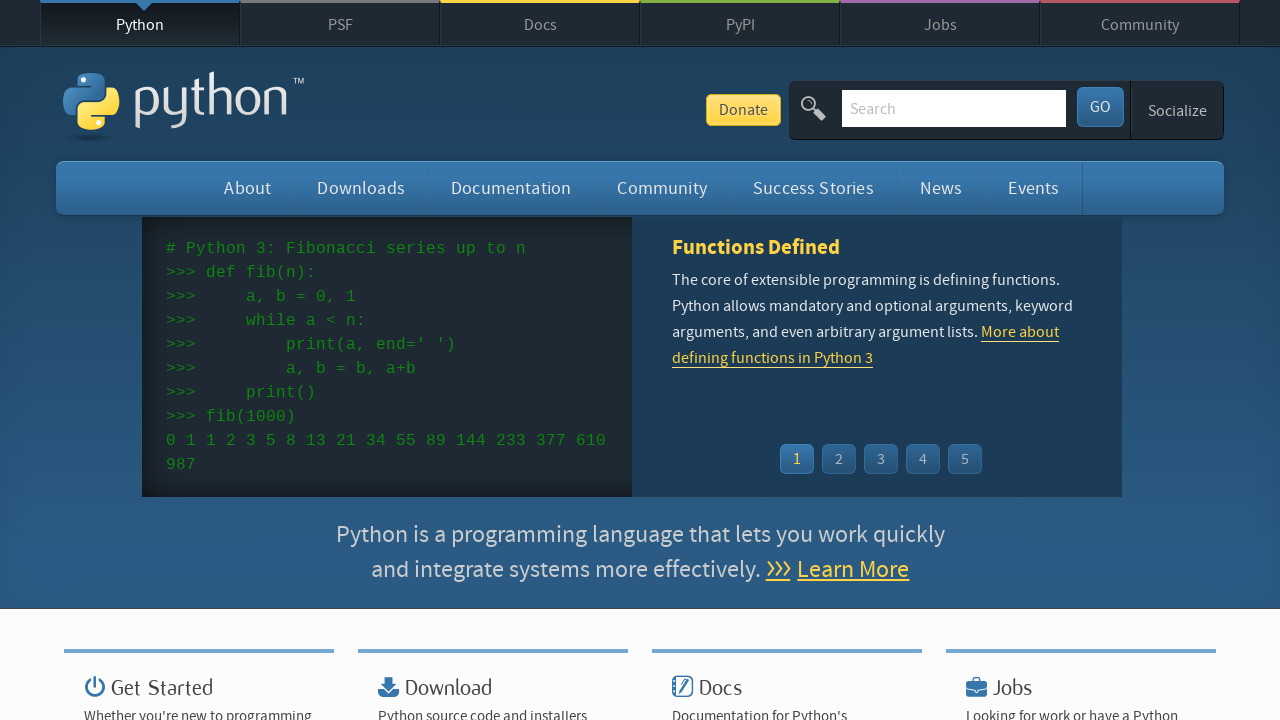

Verified python.org page title contains 'Python'
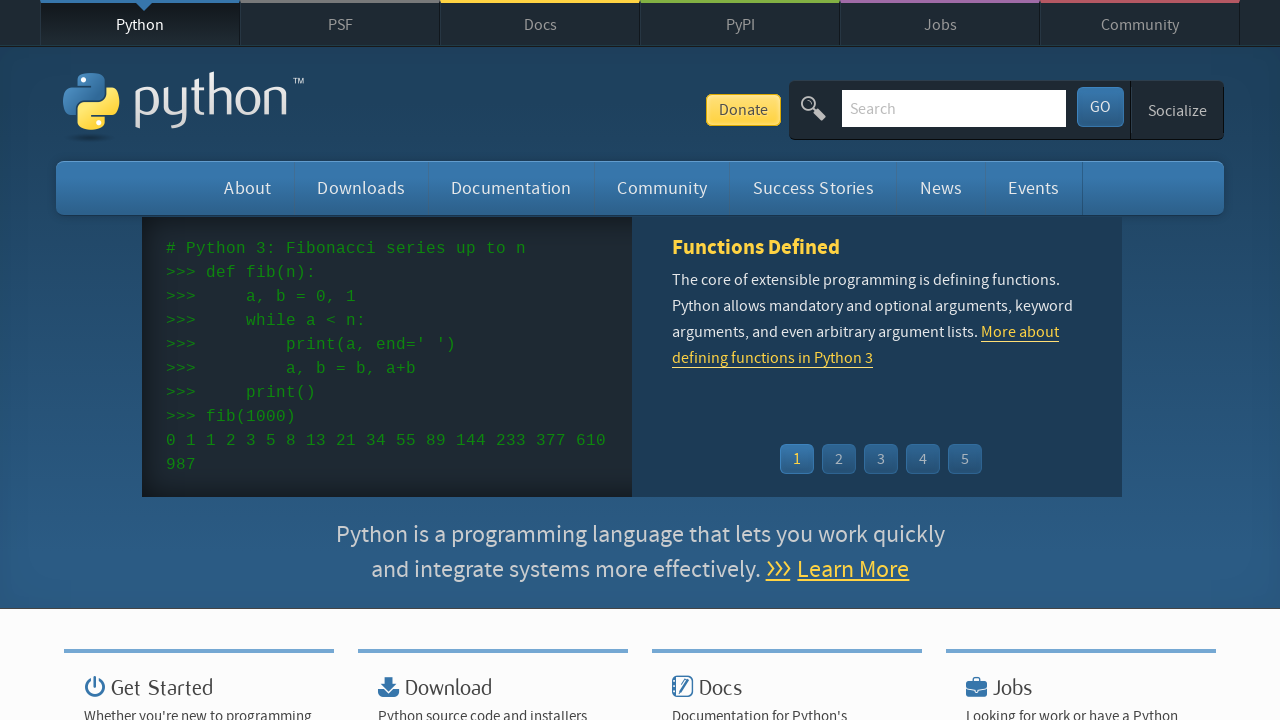

Filled search box with 'pycon' on input[name='q']
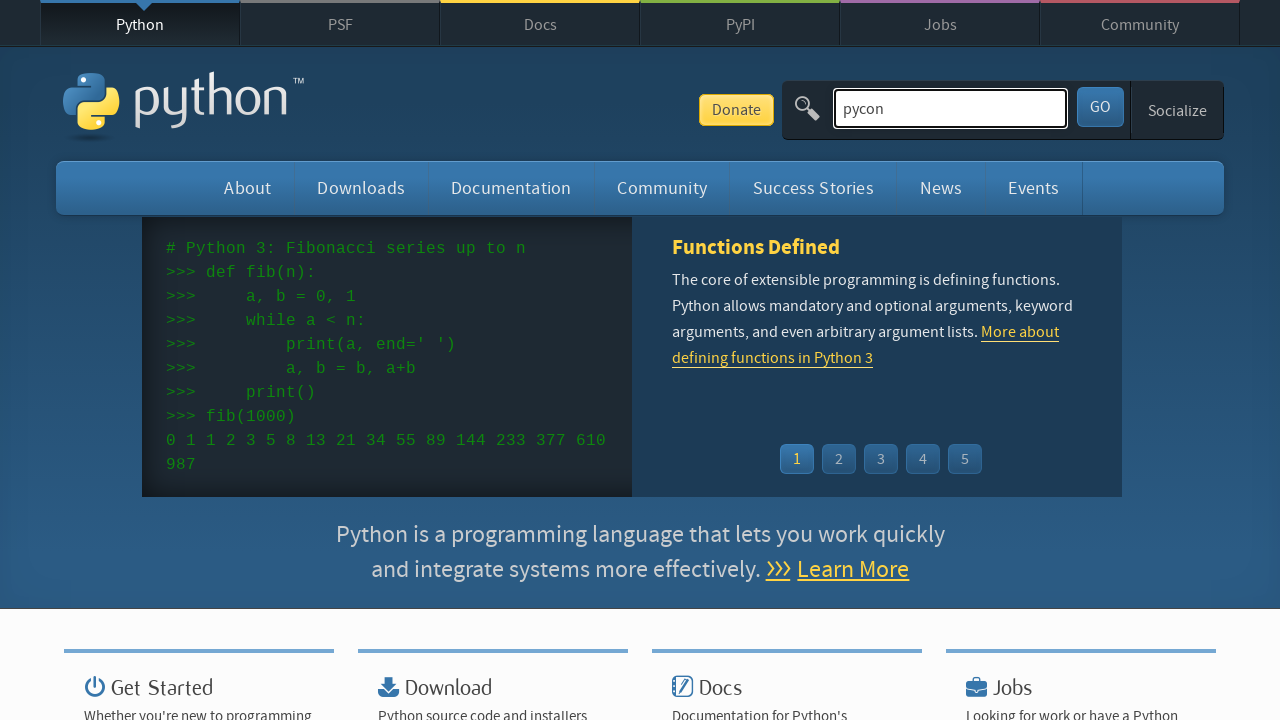

Clicked search submit button at (1100, 107) on button[type='submit']
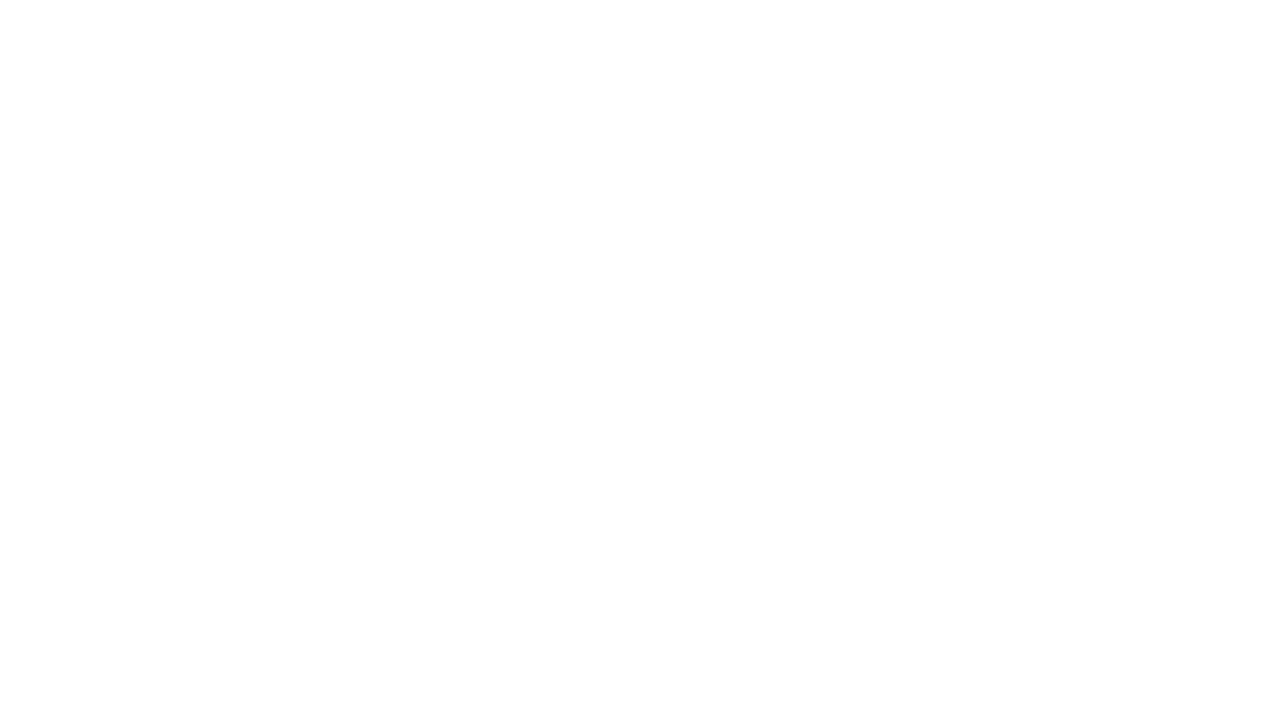

Search results page loaded successfully
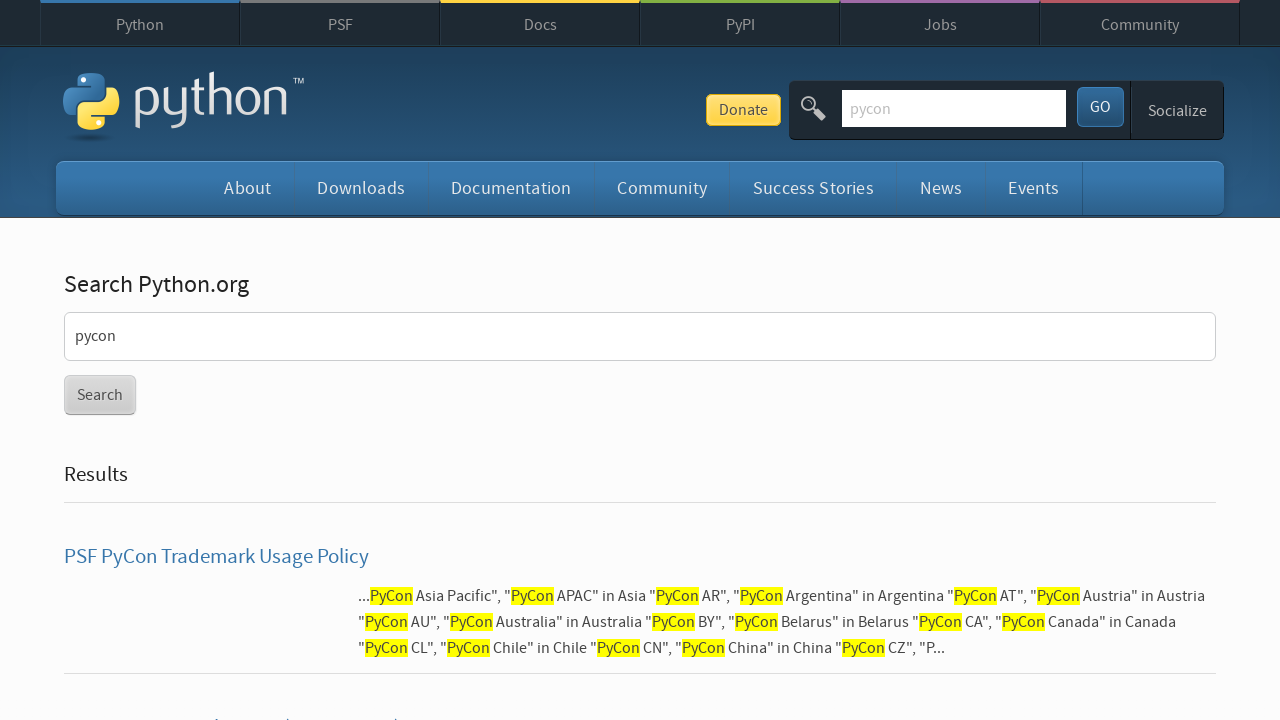

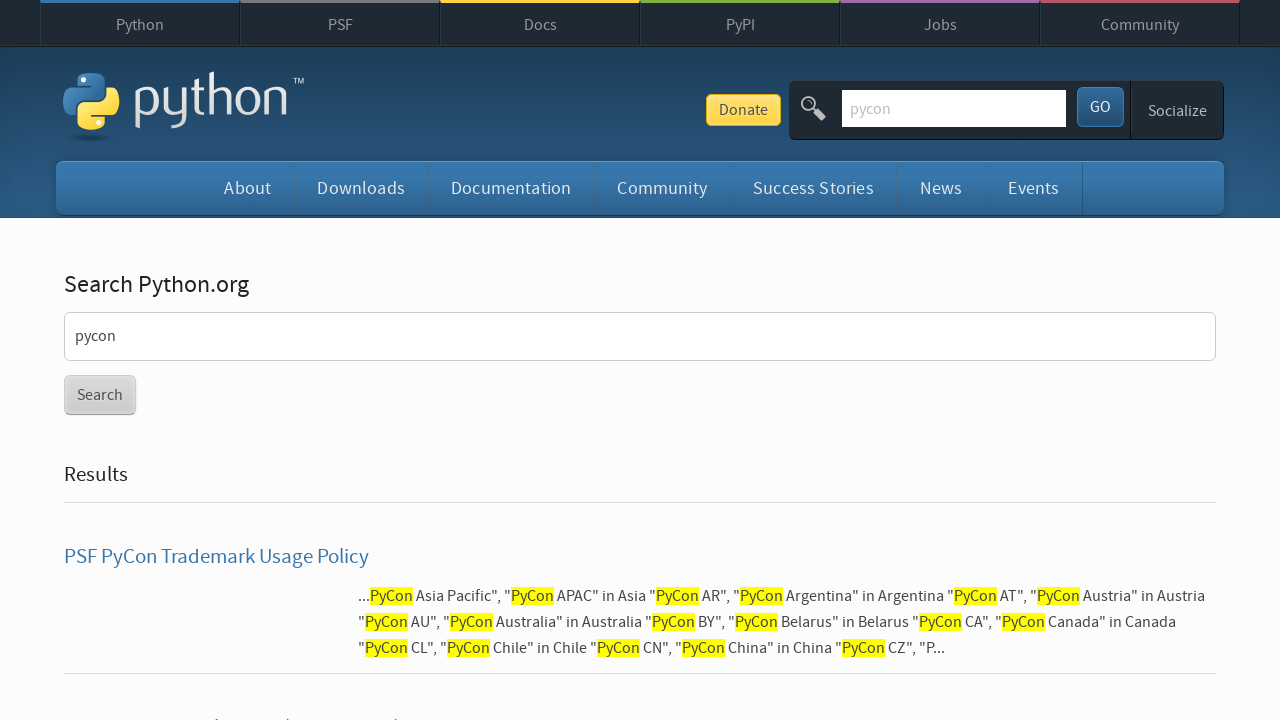